Tests number input field behavior with negative digits by entering -1 and using arrow keys to increment and decrement the value

Starting URL: http://the-internet.herokuapp.com/inputs

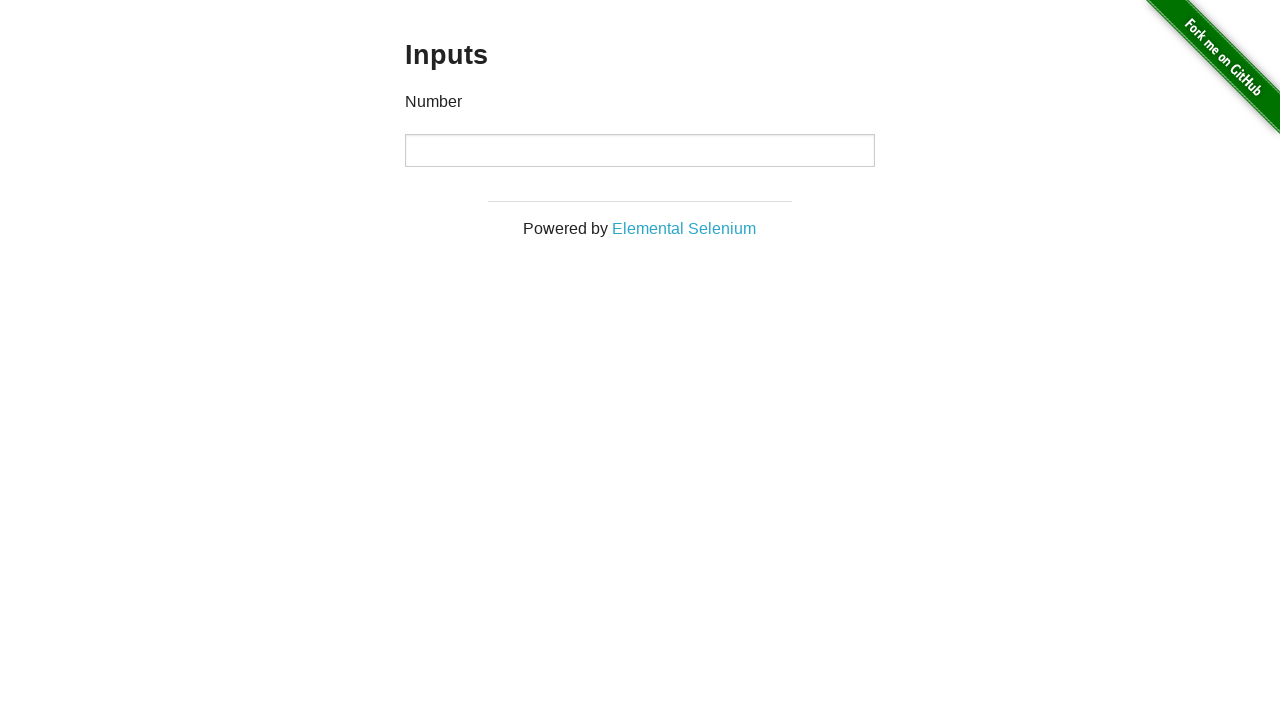

Filled number input field with -1 on input
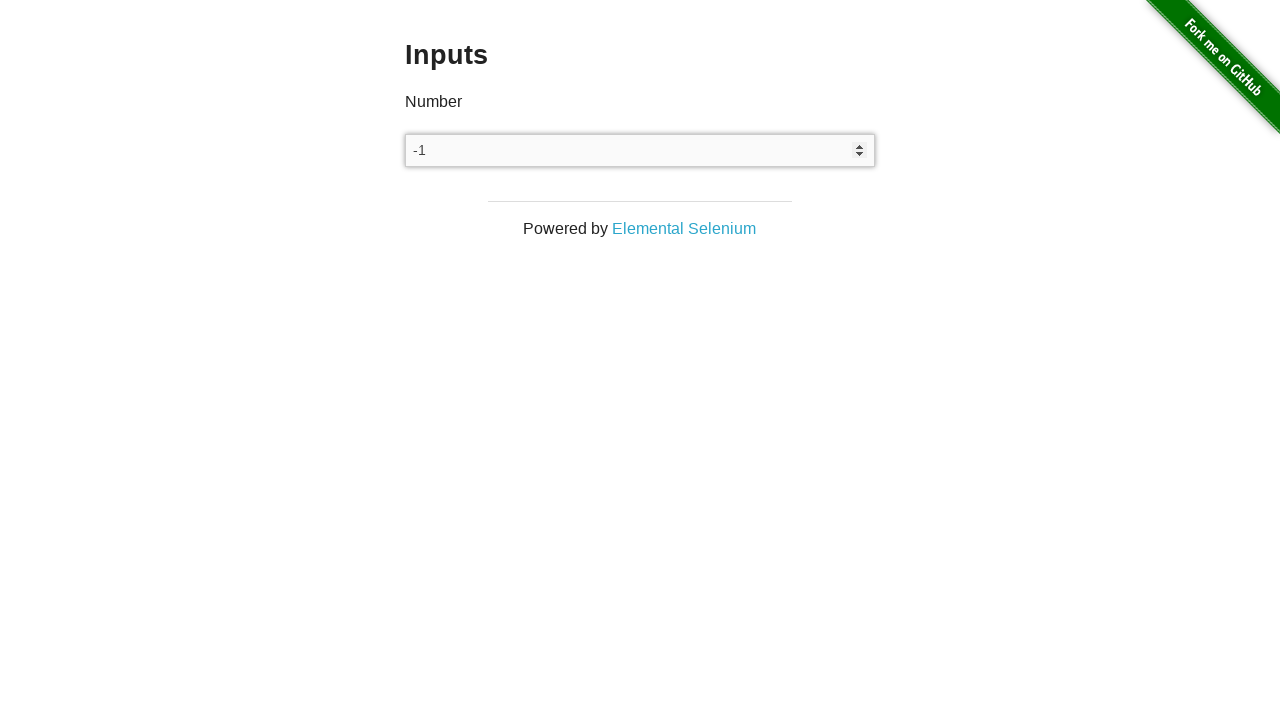

Pressed ArrowUp to increment the value on input
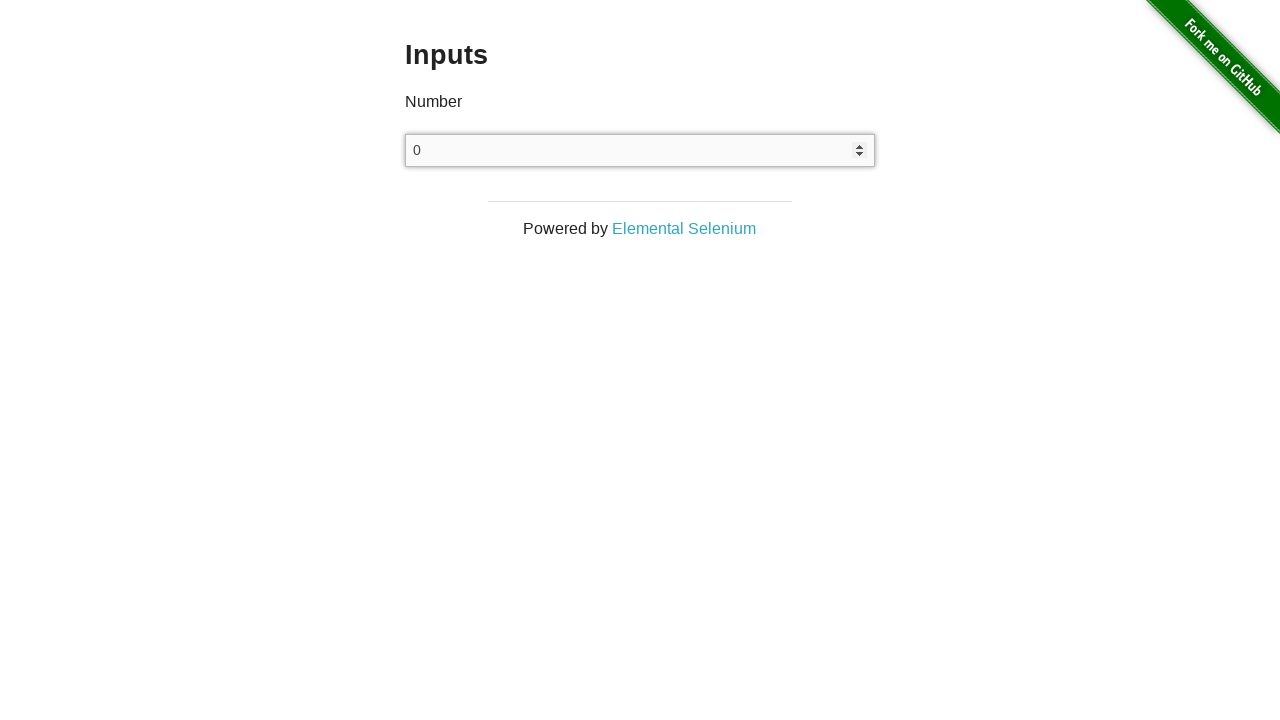

Verified that value increased to 0
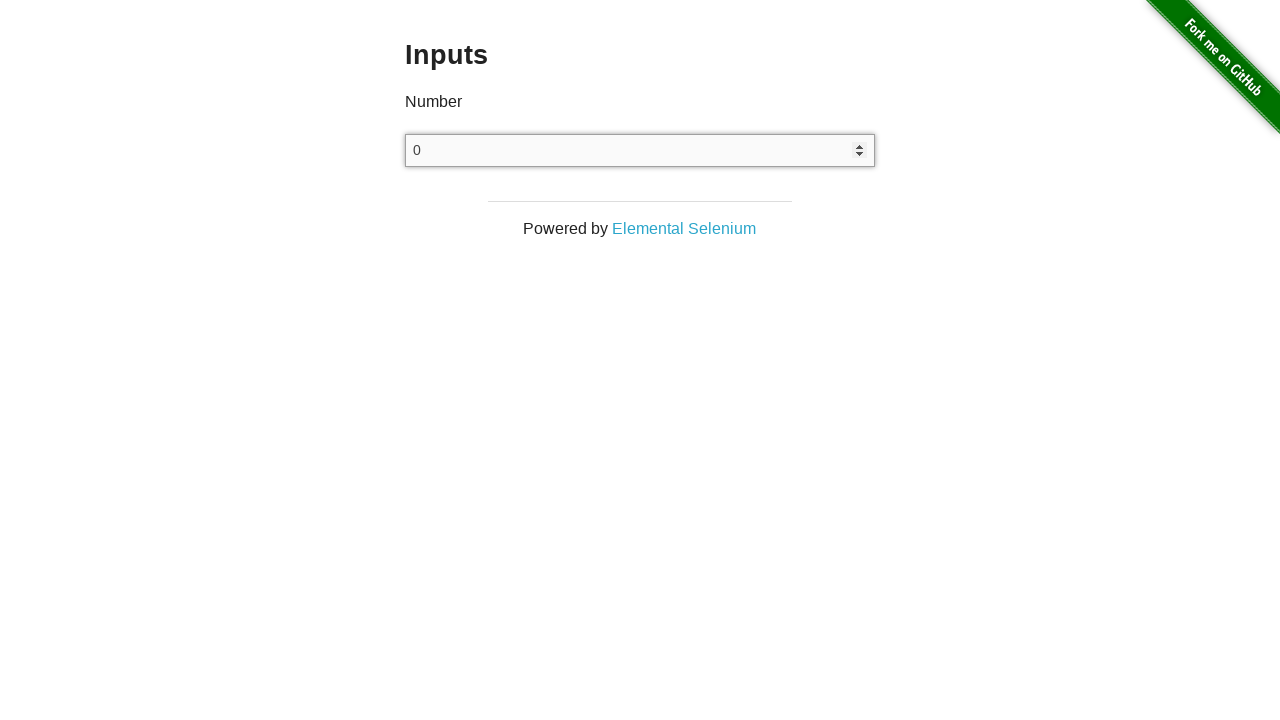

Pressed ArrowDown to decrement the value on input
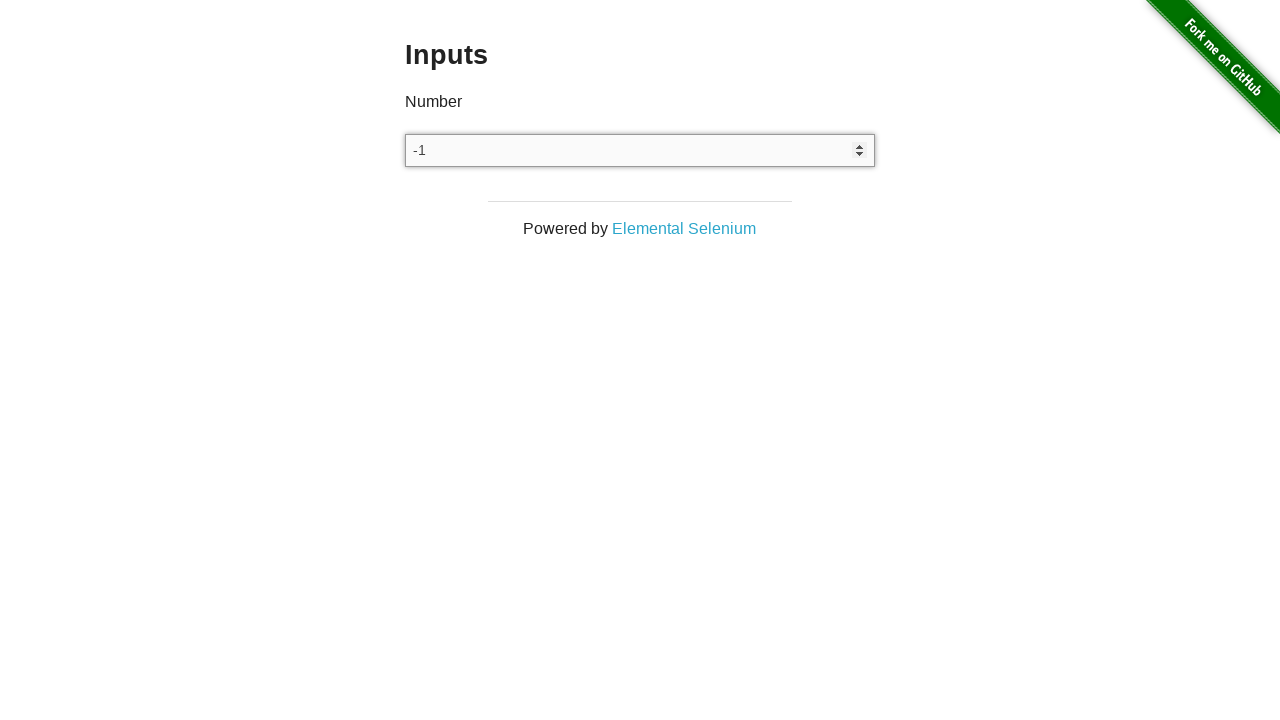

Verified that value decreased back to -1
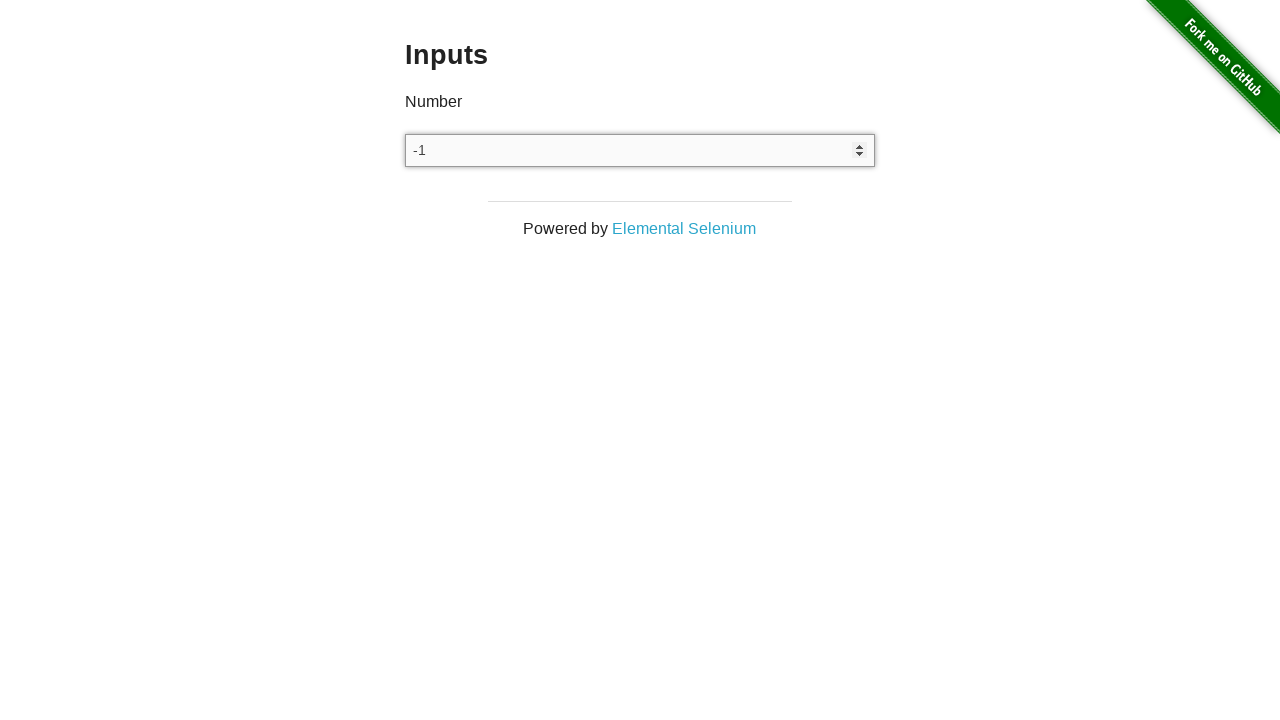

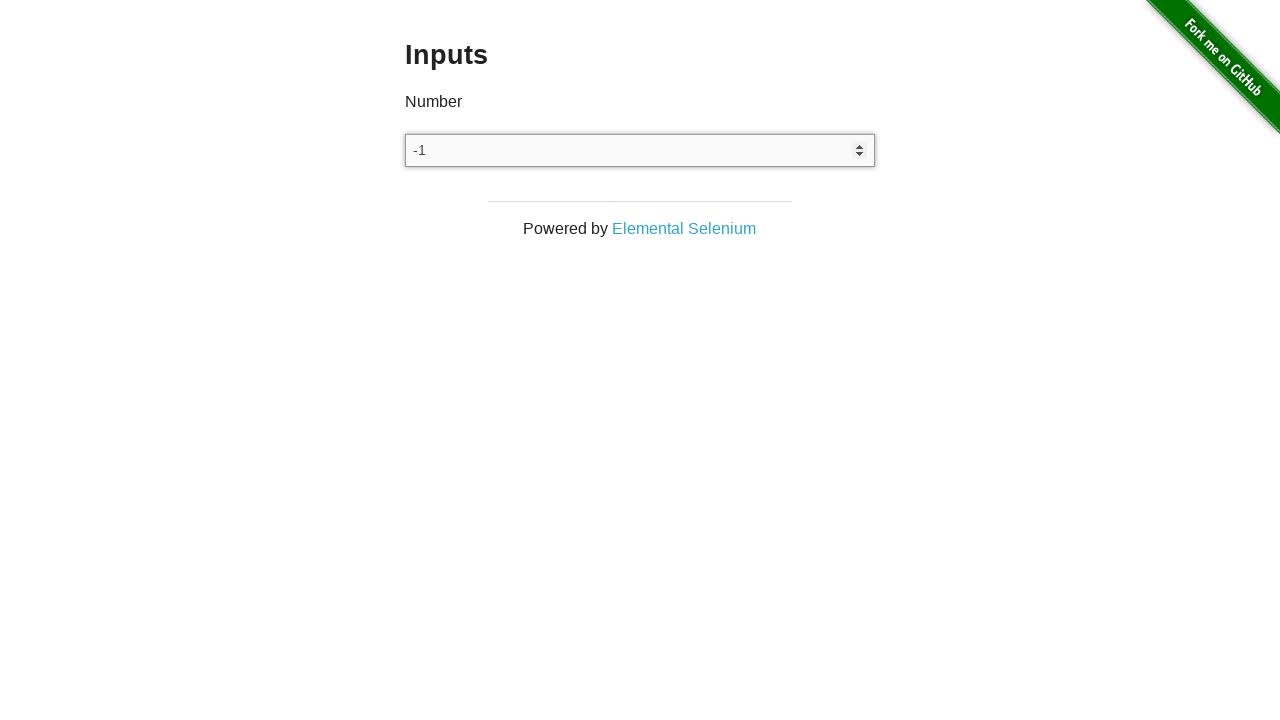